Opens the W3Schools Java tutorial page and verifies it loads successfully.

Starting URL: https://www.w3schools.com/java/

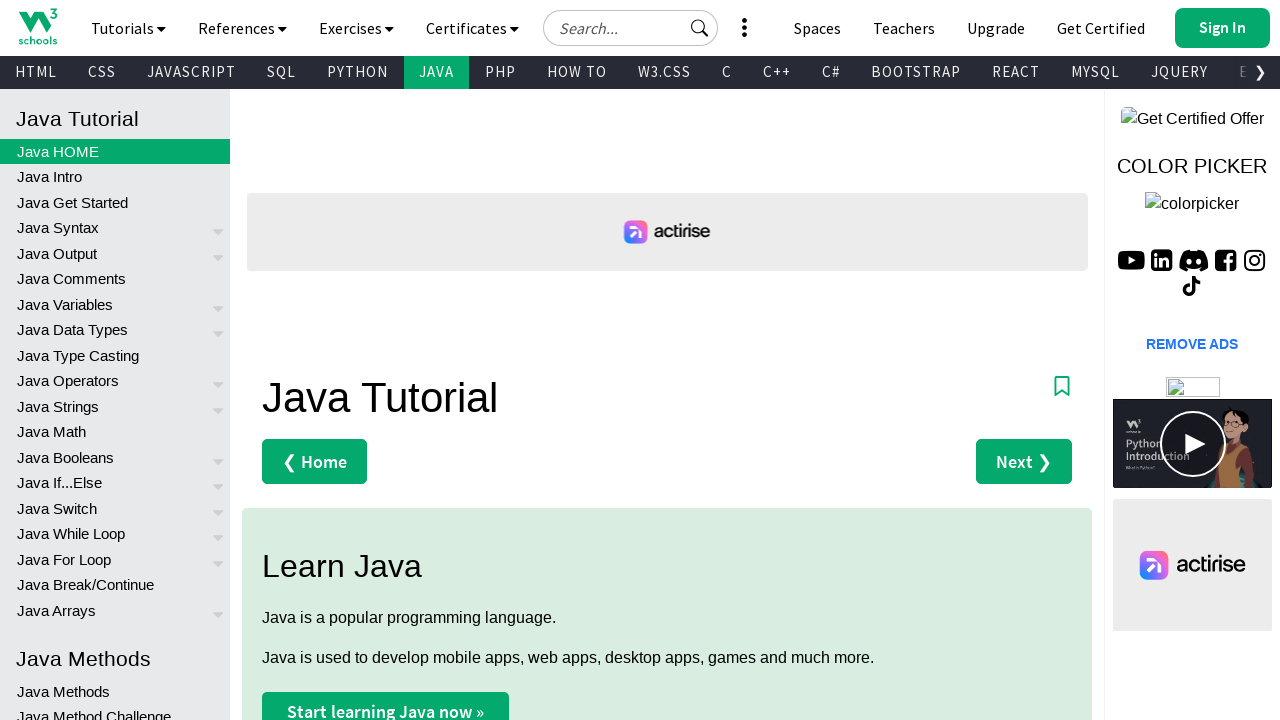

Navigated to W3Schools Java tutorial page
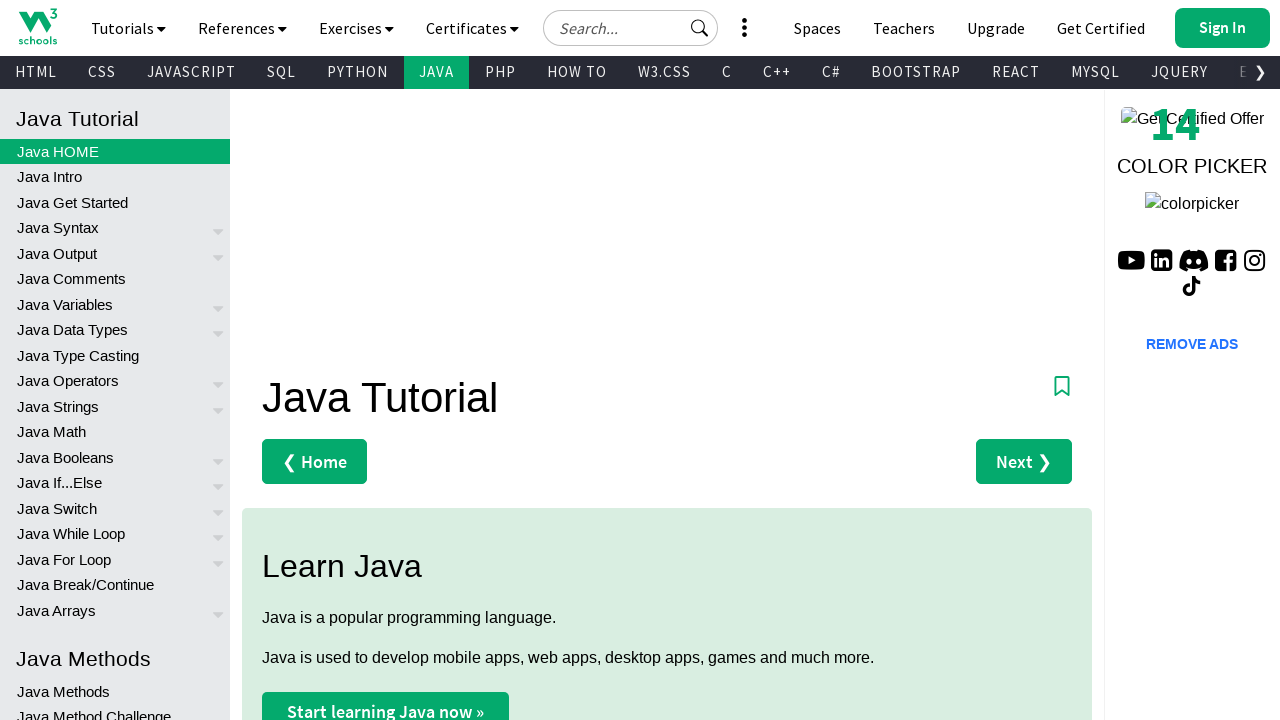

Page body element loaded successfully
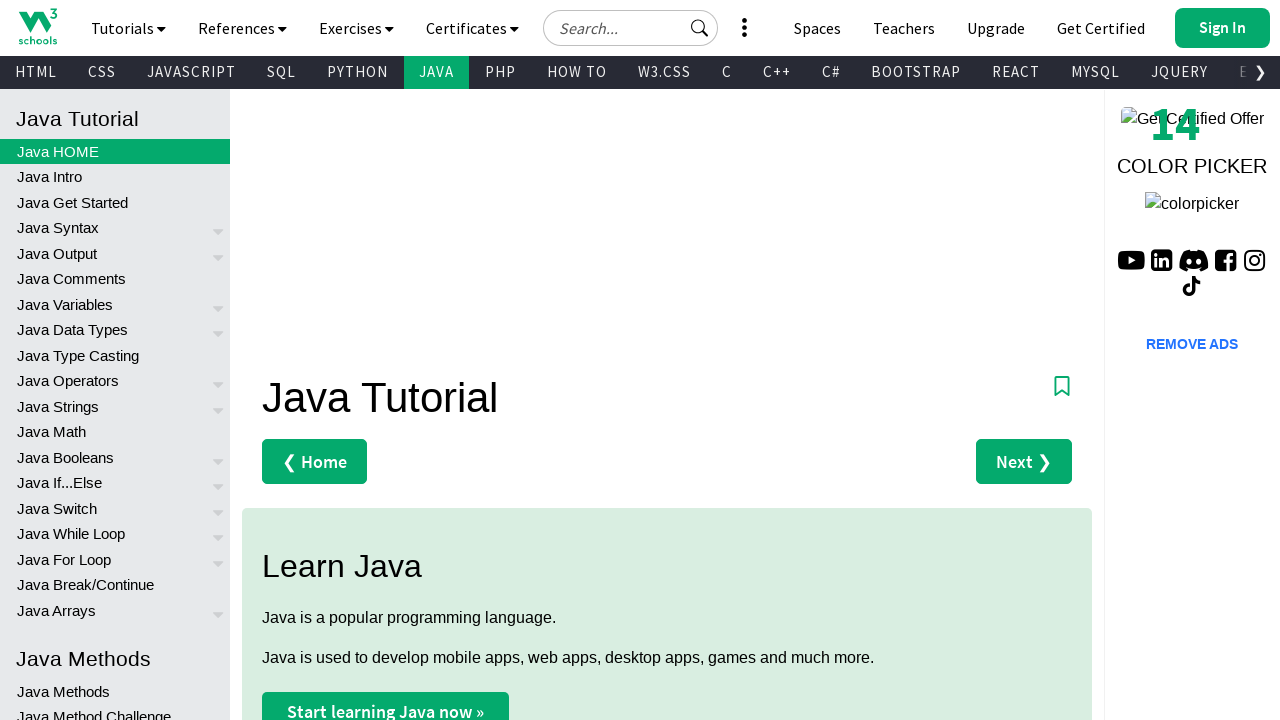

Verified current URL matches expected W3Schools Java tutorial page
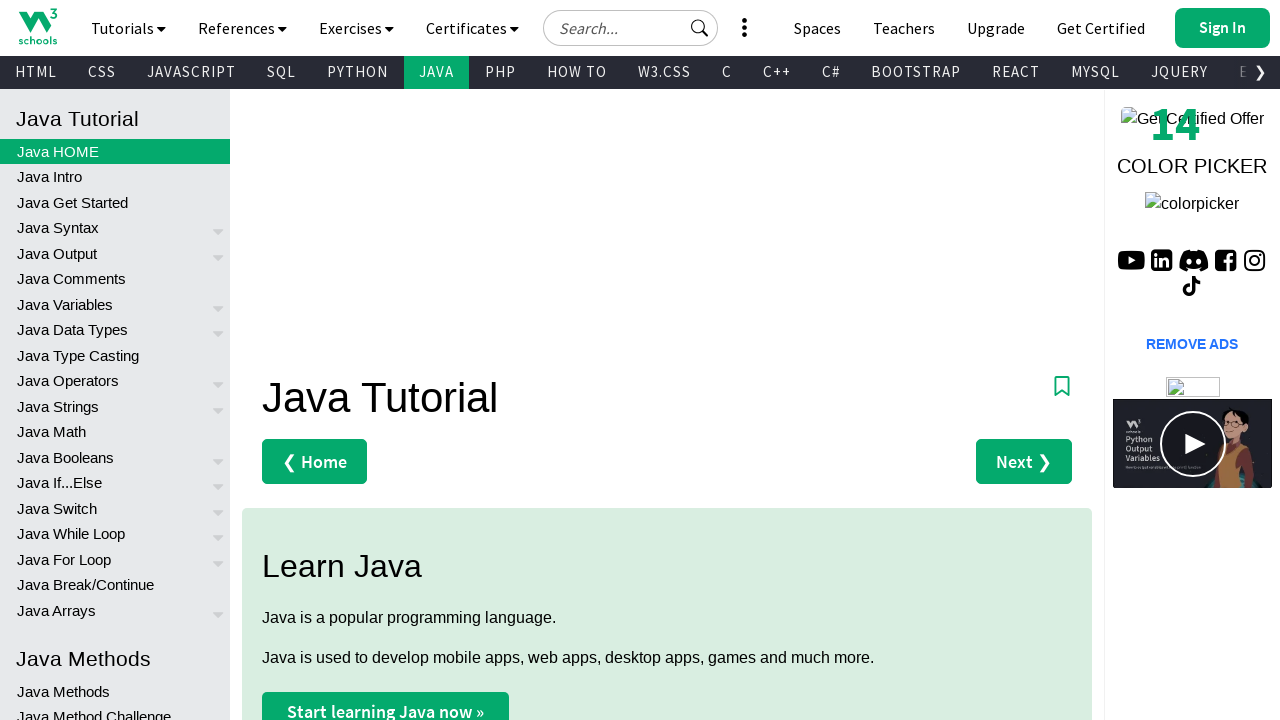

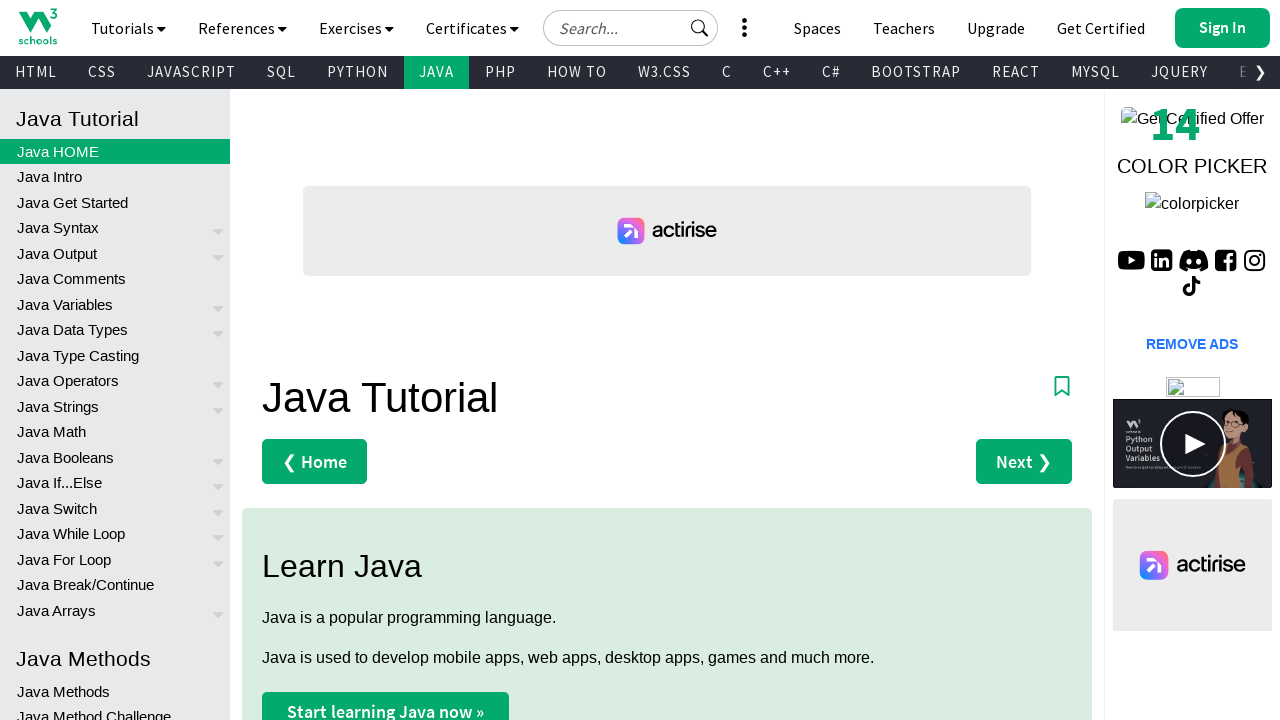